Tests a registration form by filling out personal information fields including first name, last name, address, email, and phone number on a demo automation testing site.

Starting URL: http://demo.automationtesting.in/Register.html

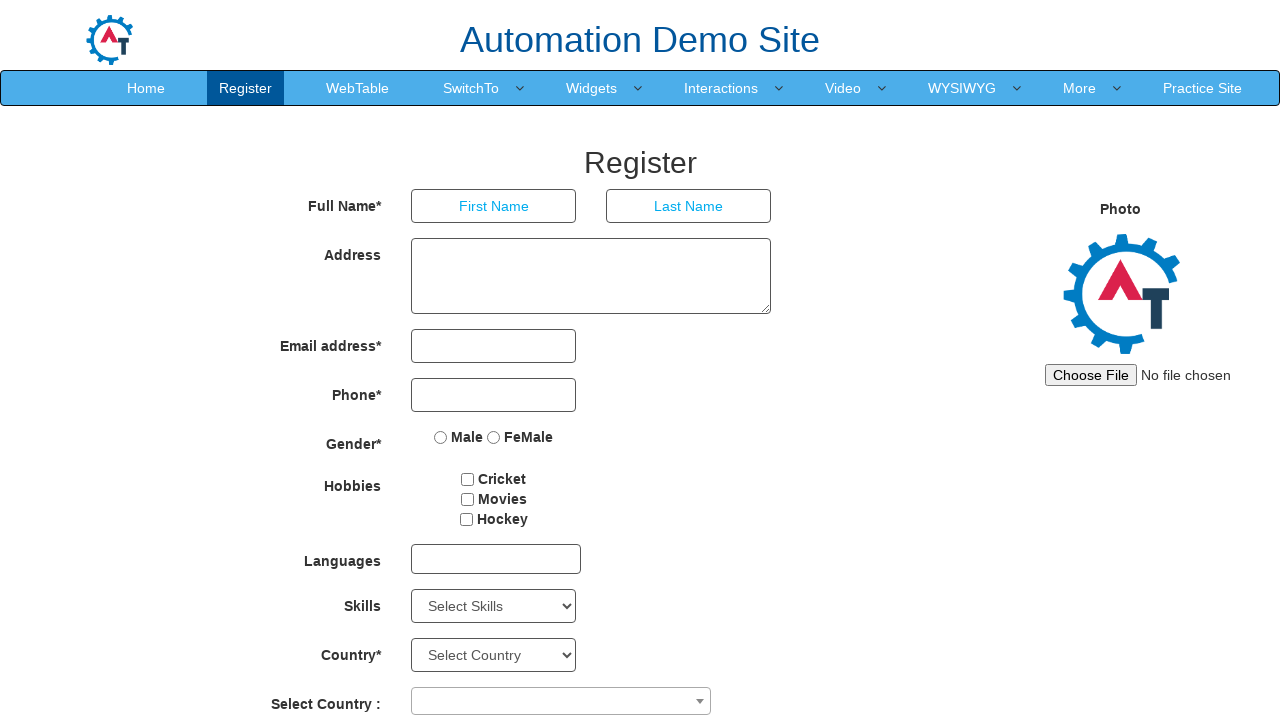

Registration form loaded successfully
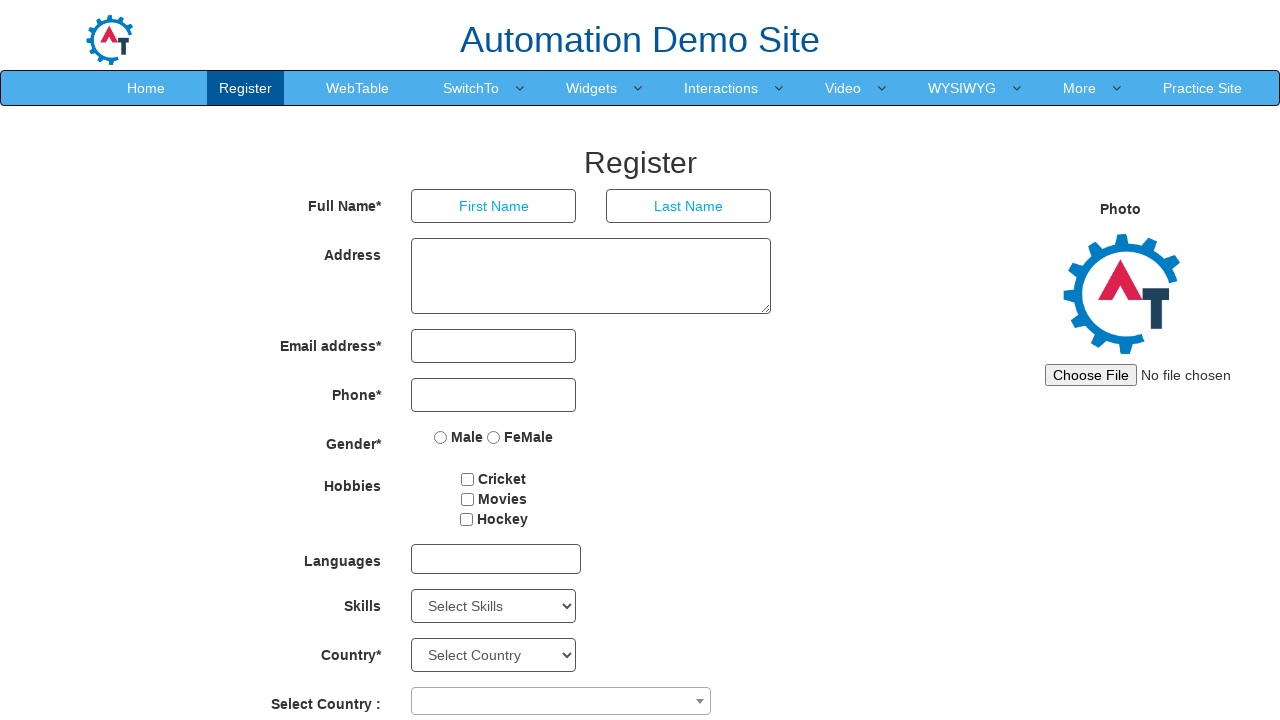

Clicked on First Name field at (494, 206) on xpath=//form[1]/div[1]/div[1]/input[1]
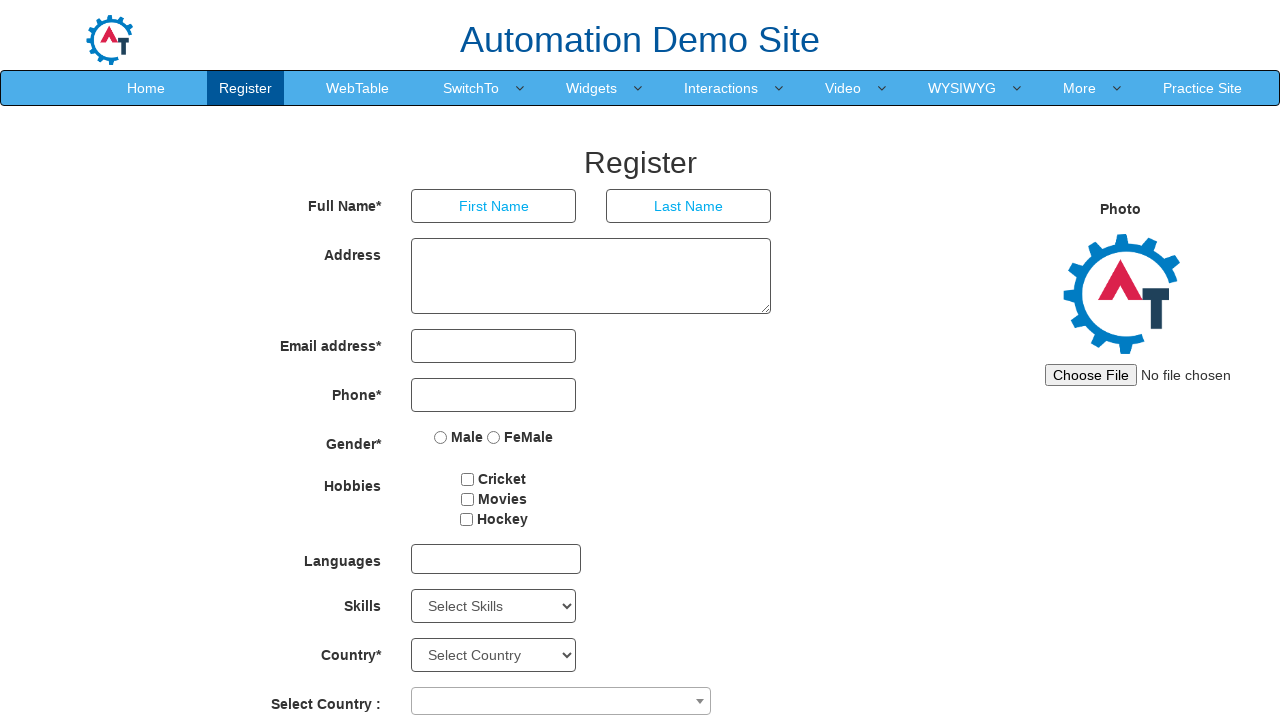

Filled First Name field with 'Emerson' on //form[1]/div[1]/div[1]/input[1]
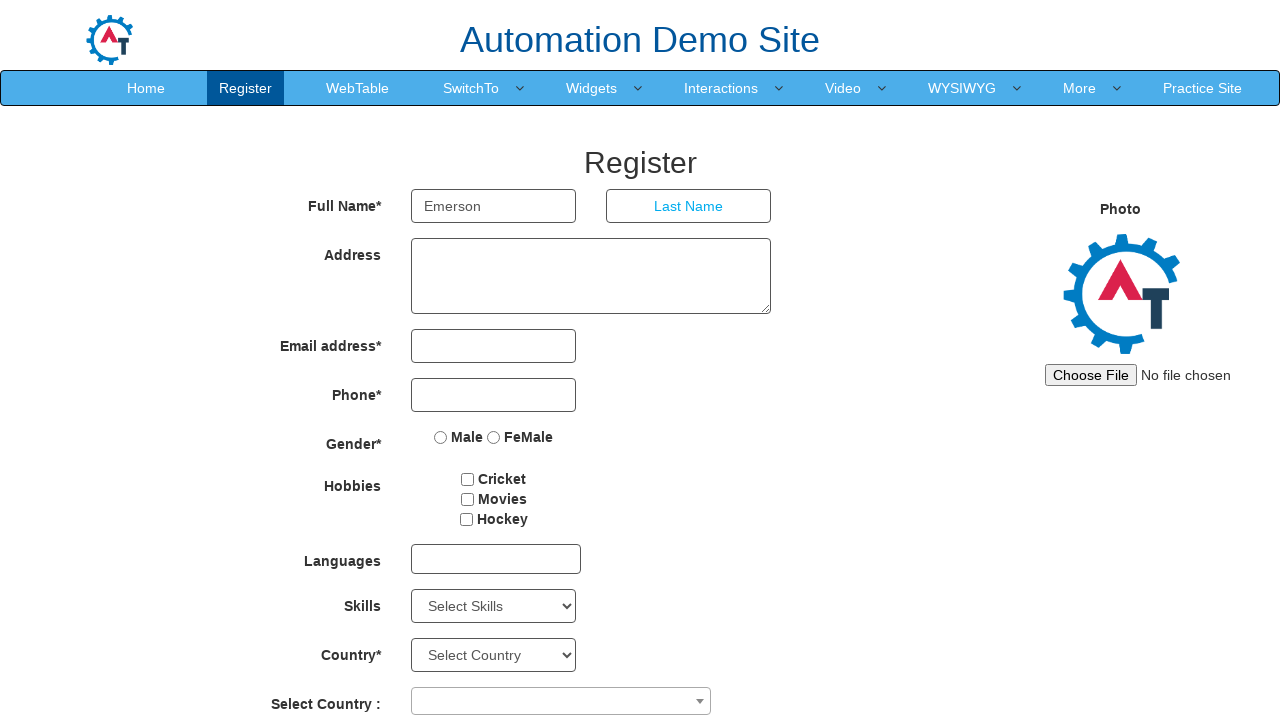

Clicked on Last Name field at (689, 206) on xpath=//form[1]/div[1]/div[2]/input[1]
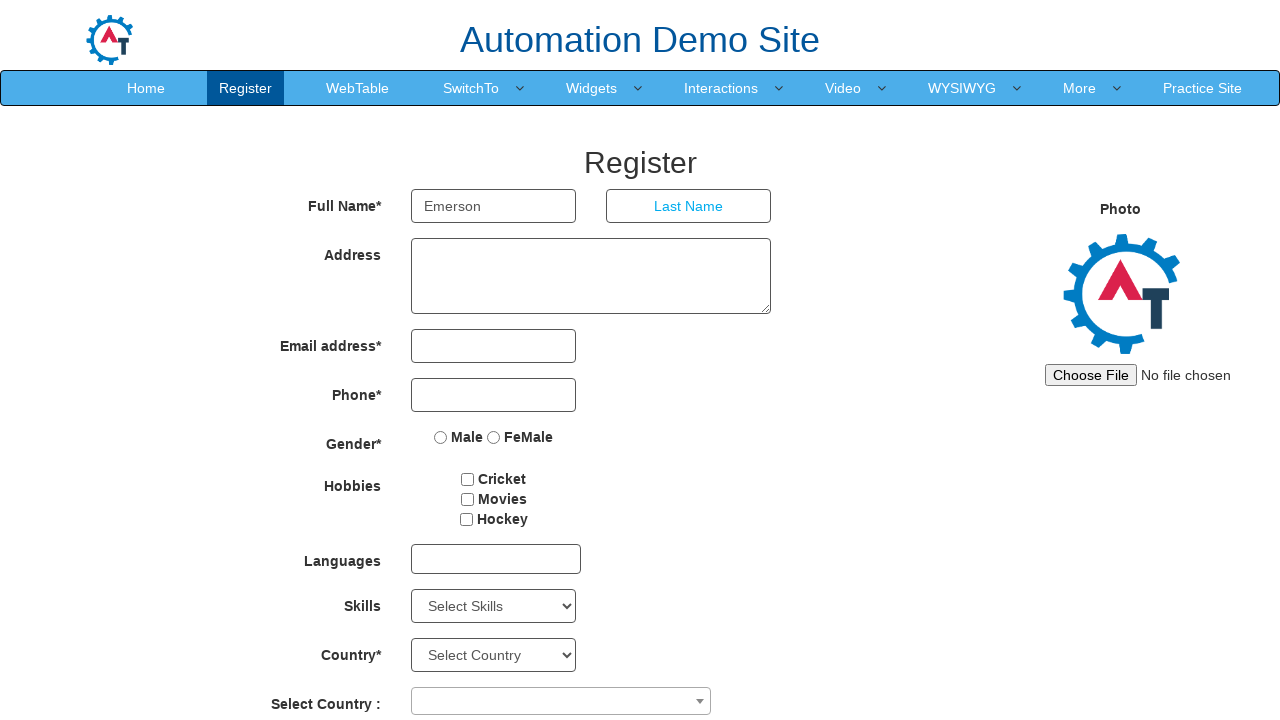

Filled Last Name field with 'Teste' on //form[1]/div[1]/div[2]/input[1]
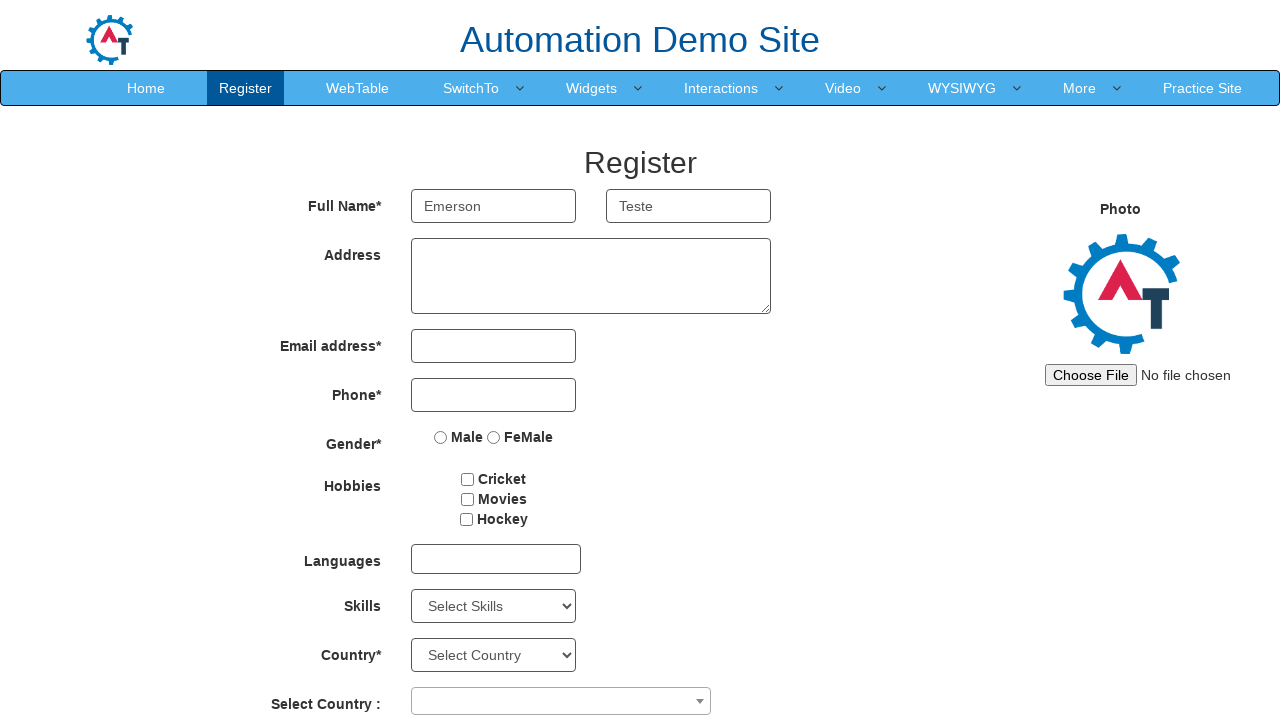

Clicked on Address field at (591, 276) on xpath=//form[1]/div[2]/div[1]/textarea[1]
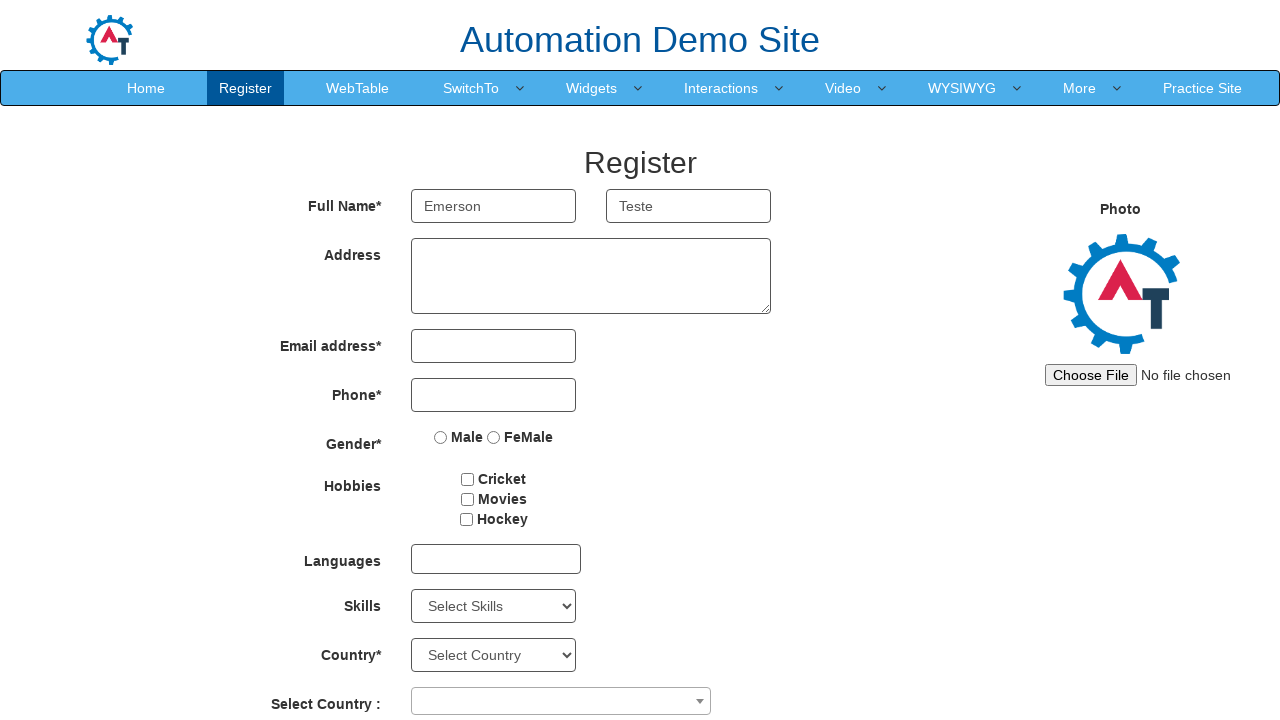

Filled Address field with 'Rua do Teste Selenium WebDriver' on //form[1]/div[2]/div[1]/textarea[1]
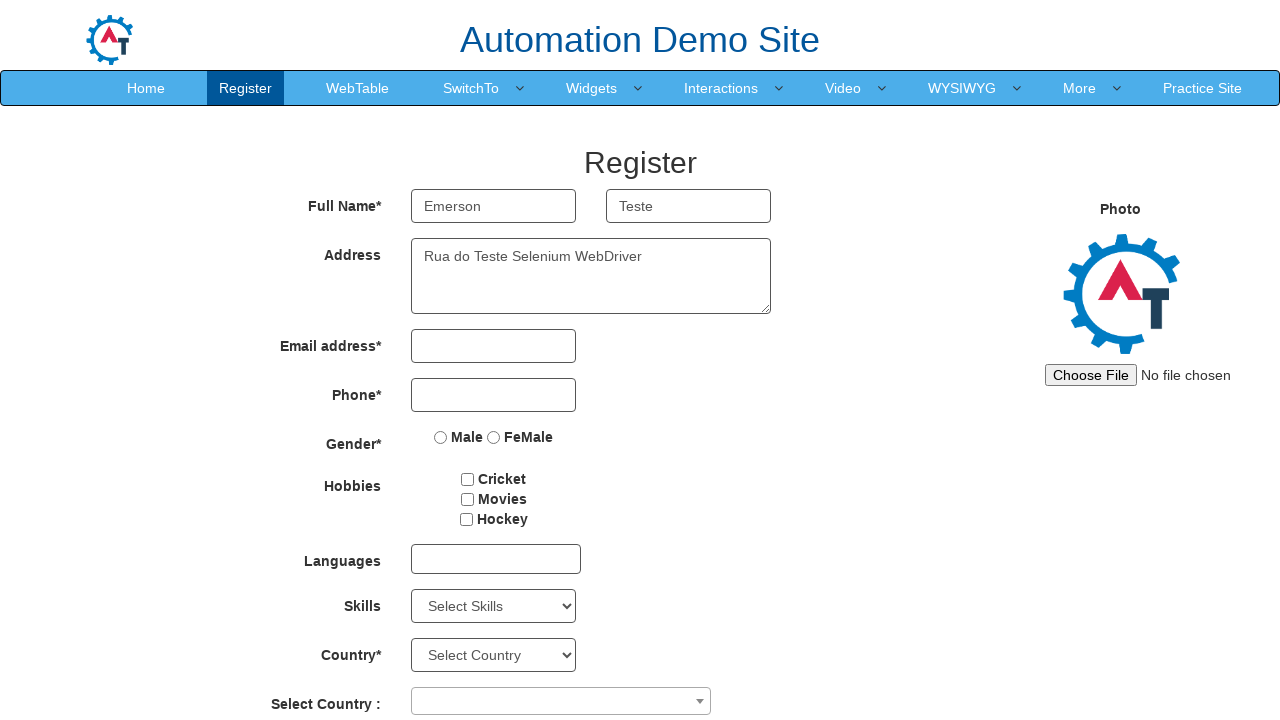

Clicked on Email field at (494, 346) on xpath=//form[1]/div[3]/div[1]/input[1]
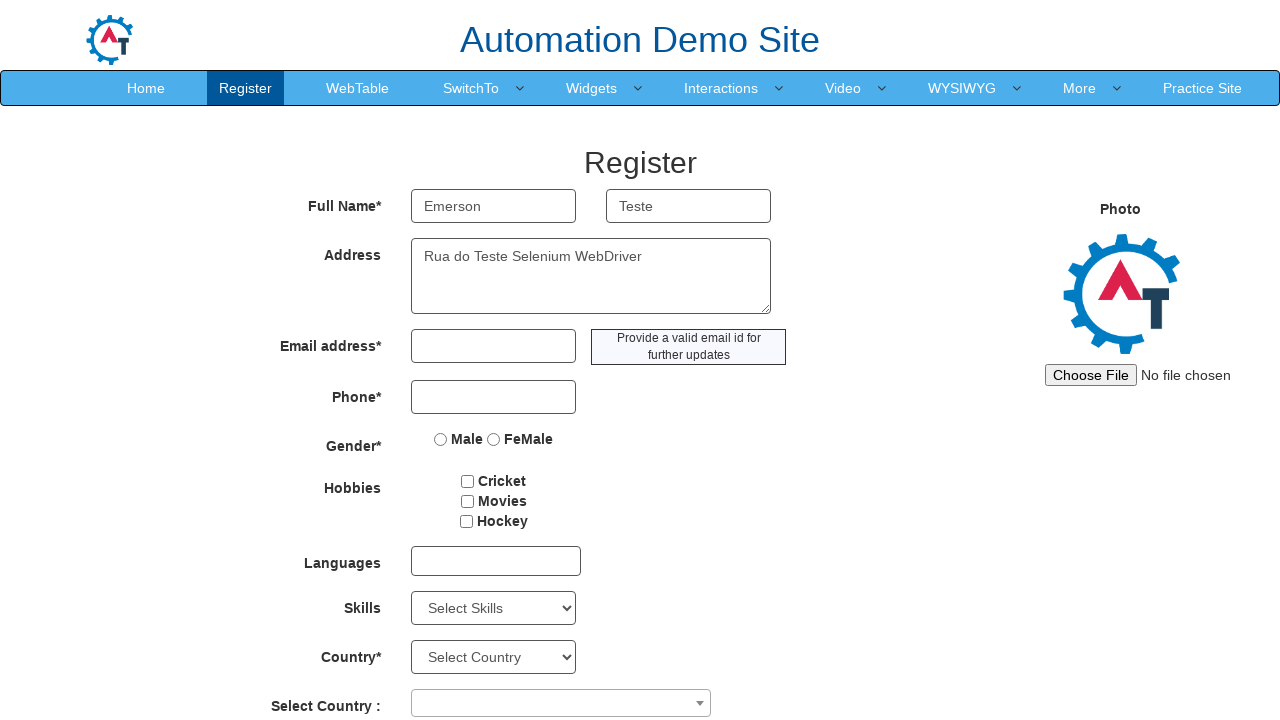

Filled Email field with 'testeqa@teste.com' on //form[1]/div[3]/div[1]/input[1]
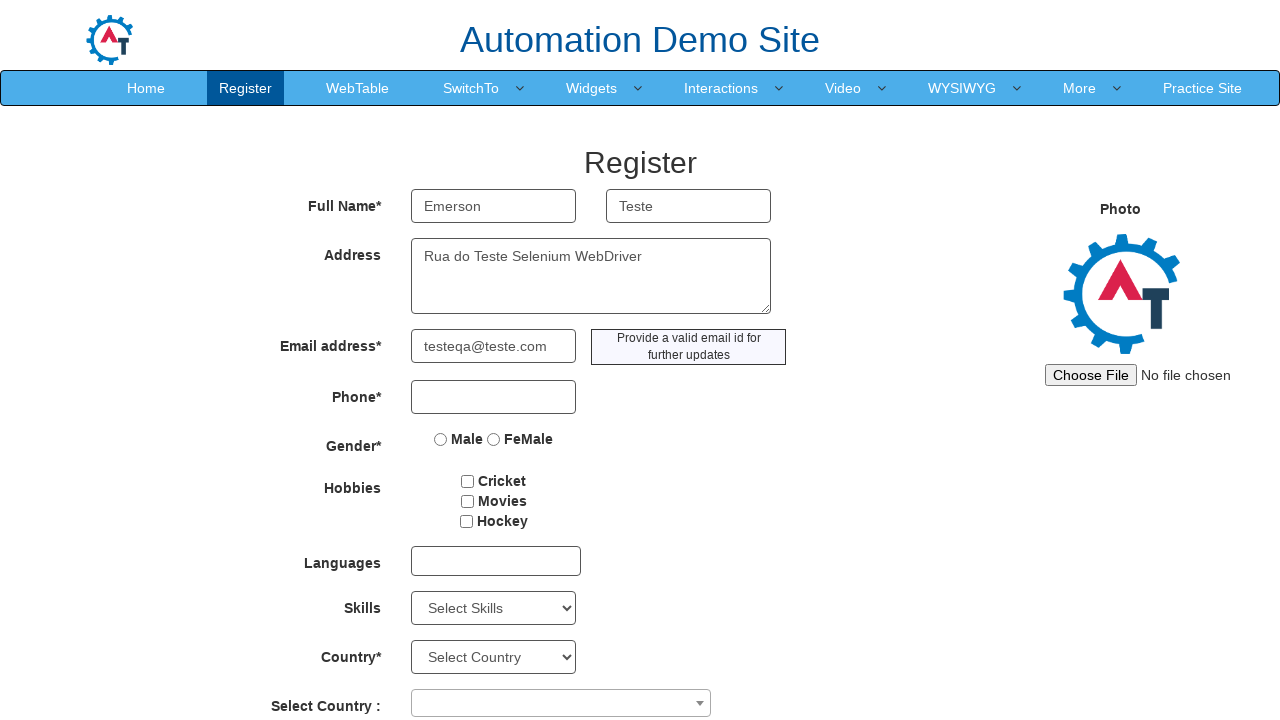

Clicked on Phone field at (494, 397) on xpath=//form[1]/div[4]/div[1]/input[1]
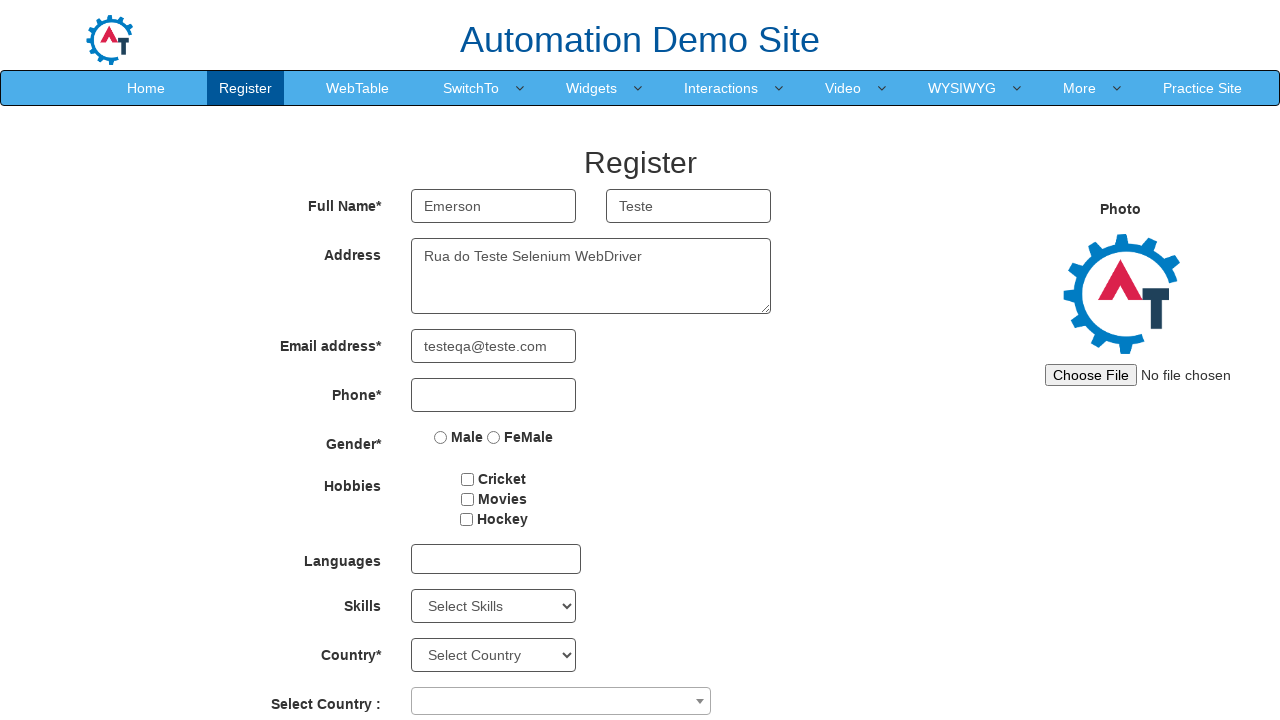

Filled Phone field with '16996212169' on //form[1]/div[4]/div[1]/input[1]
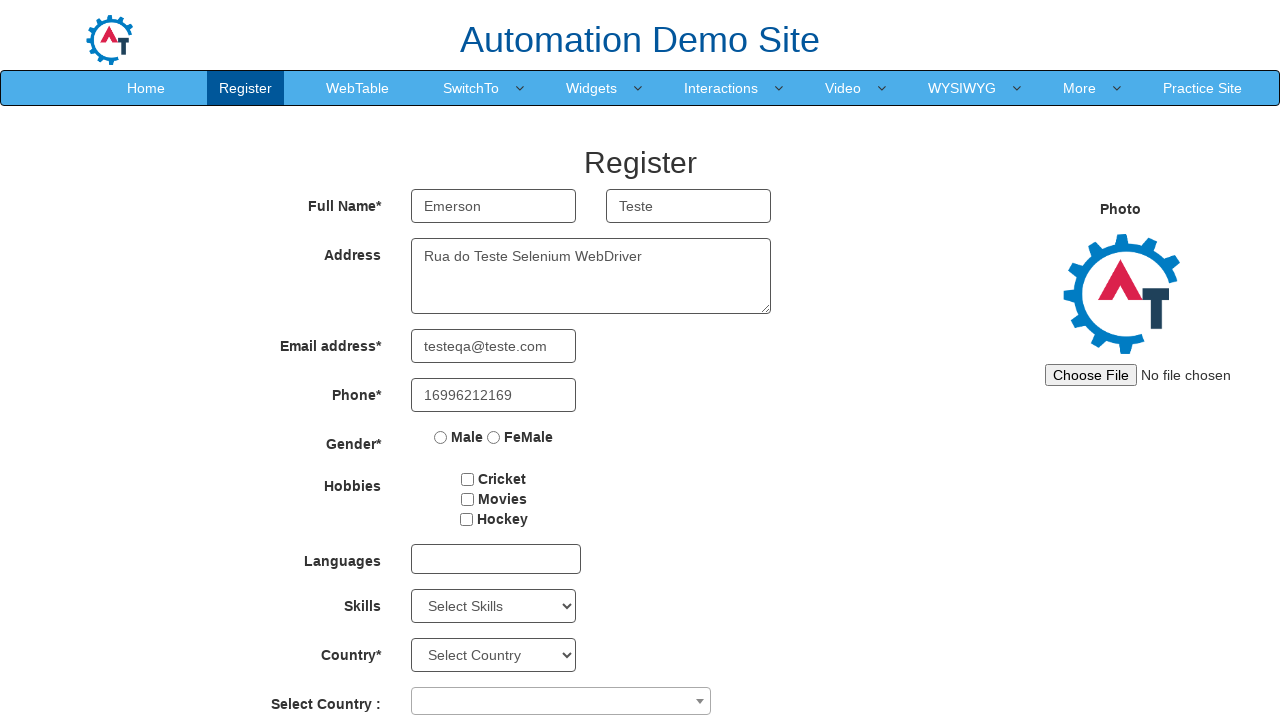

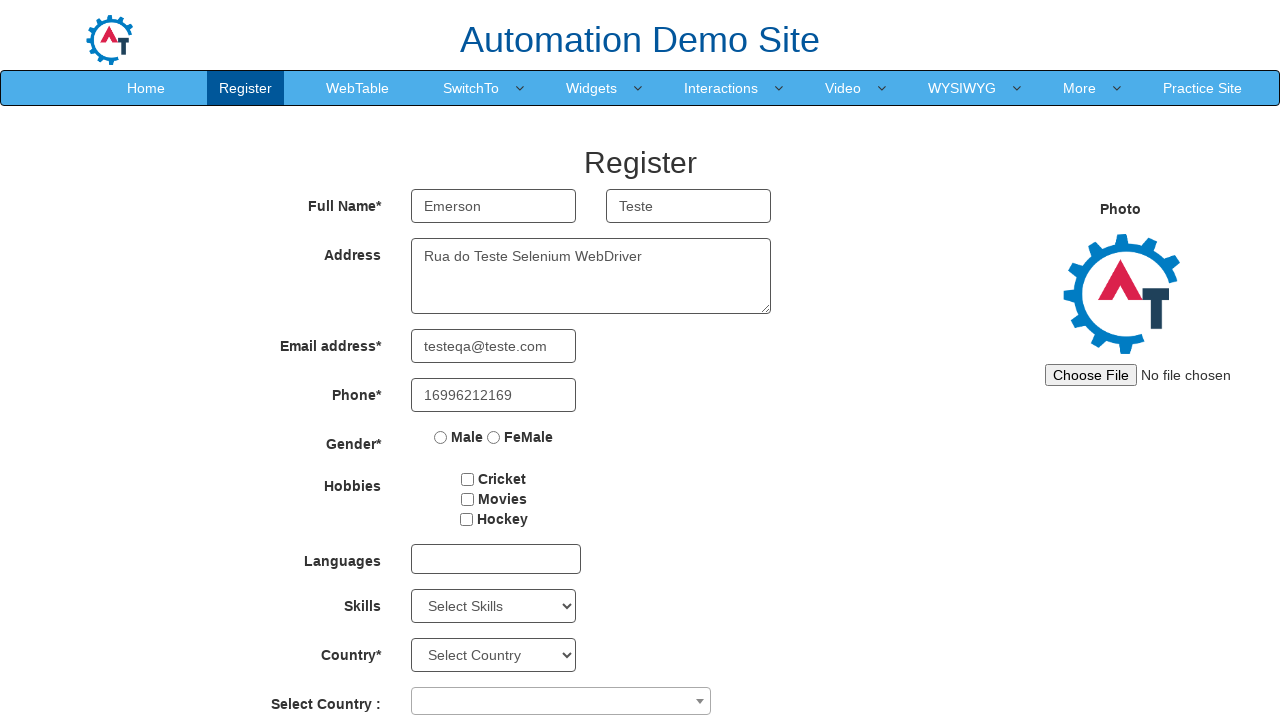